Tests dropdown functionality by locating a select element and verifying its options are accessible

Starting URL: https://theautomationzone.blogspot.com/2020/07/mix-of-basic-webelements.html

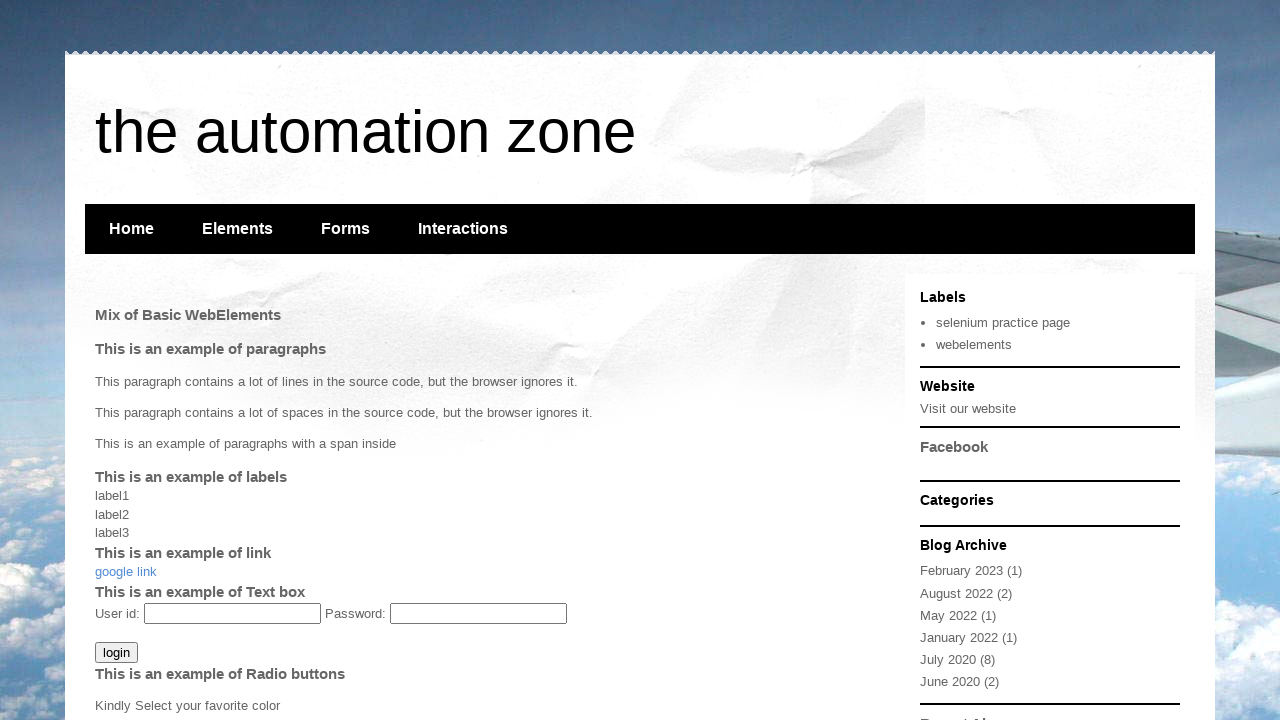

Dropdown element #mySelect is visible and ready
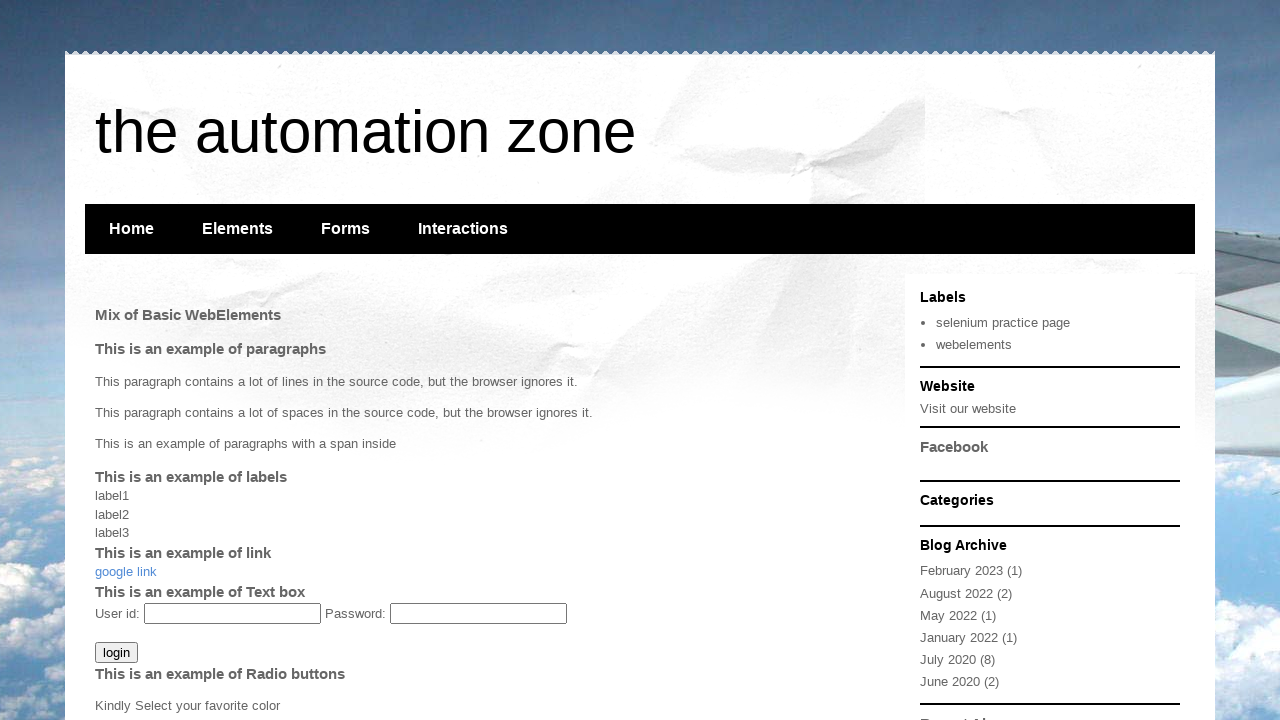

Located the dropdown element #mySelect
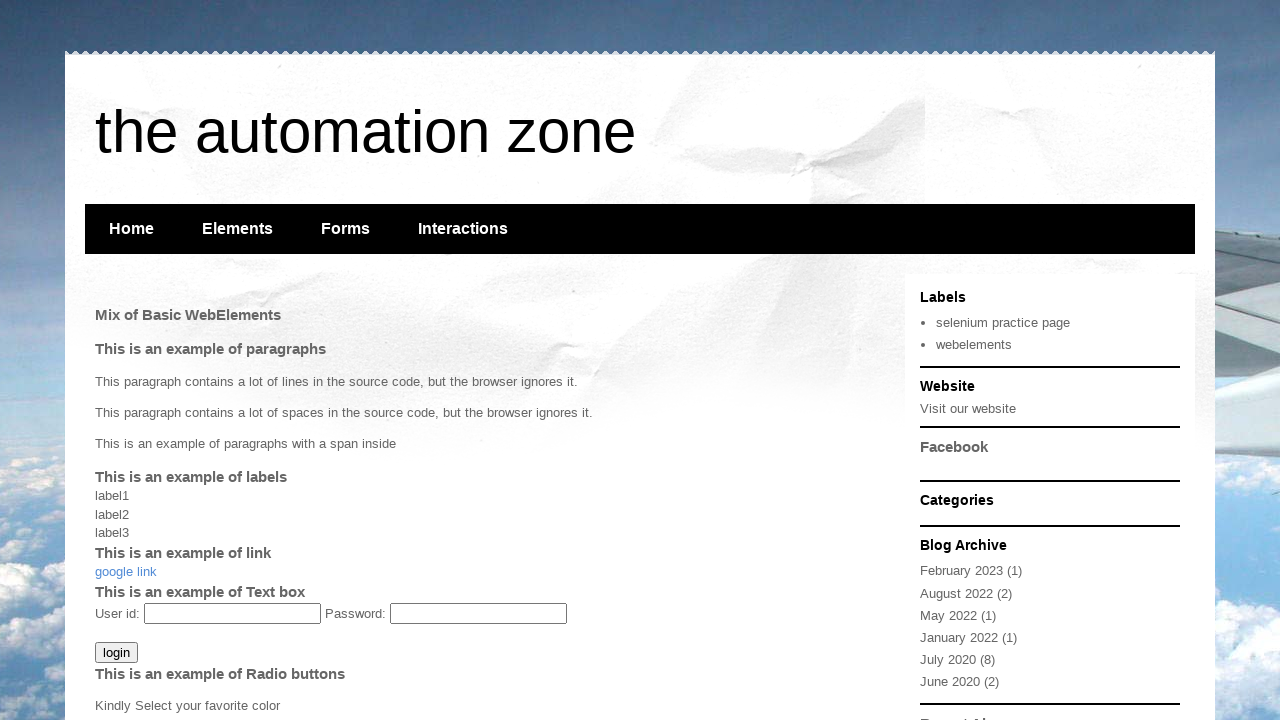

Clicked the dropdown to open it at (282, 361) on #mySelect
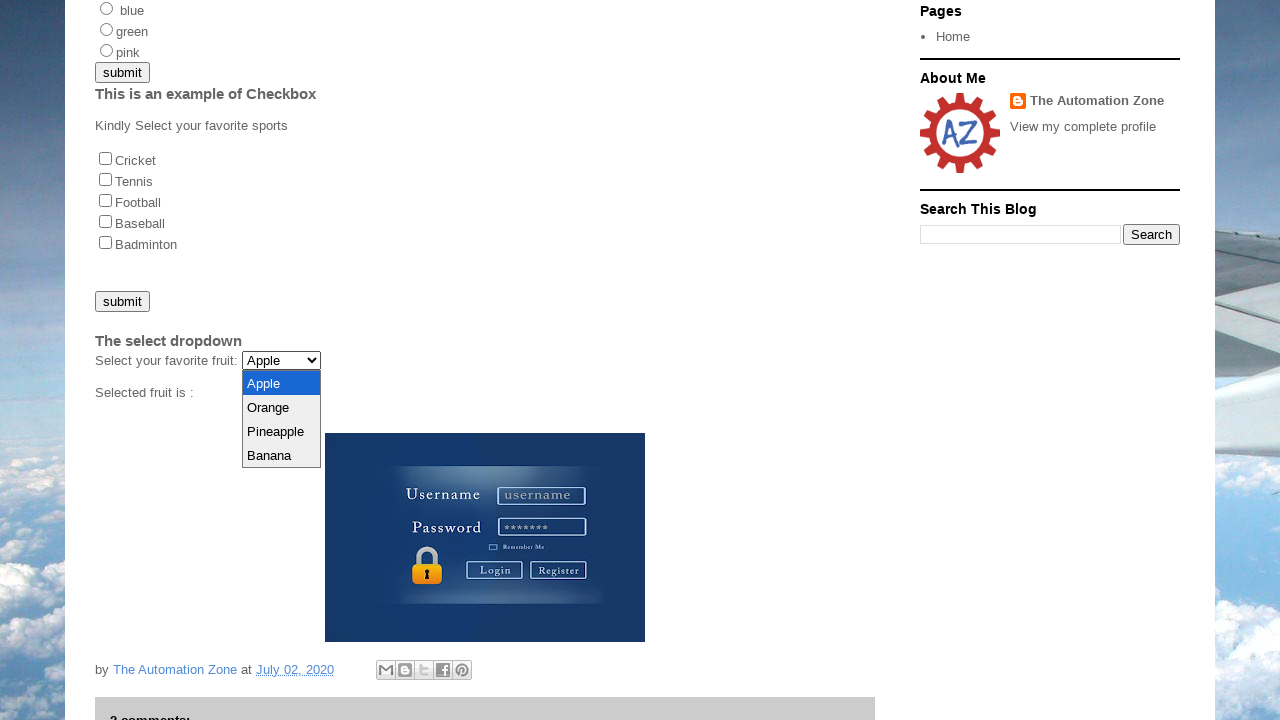

Selected the second option from the dropdown on #mySelect
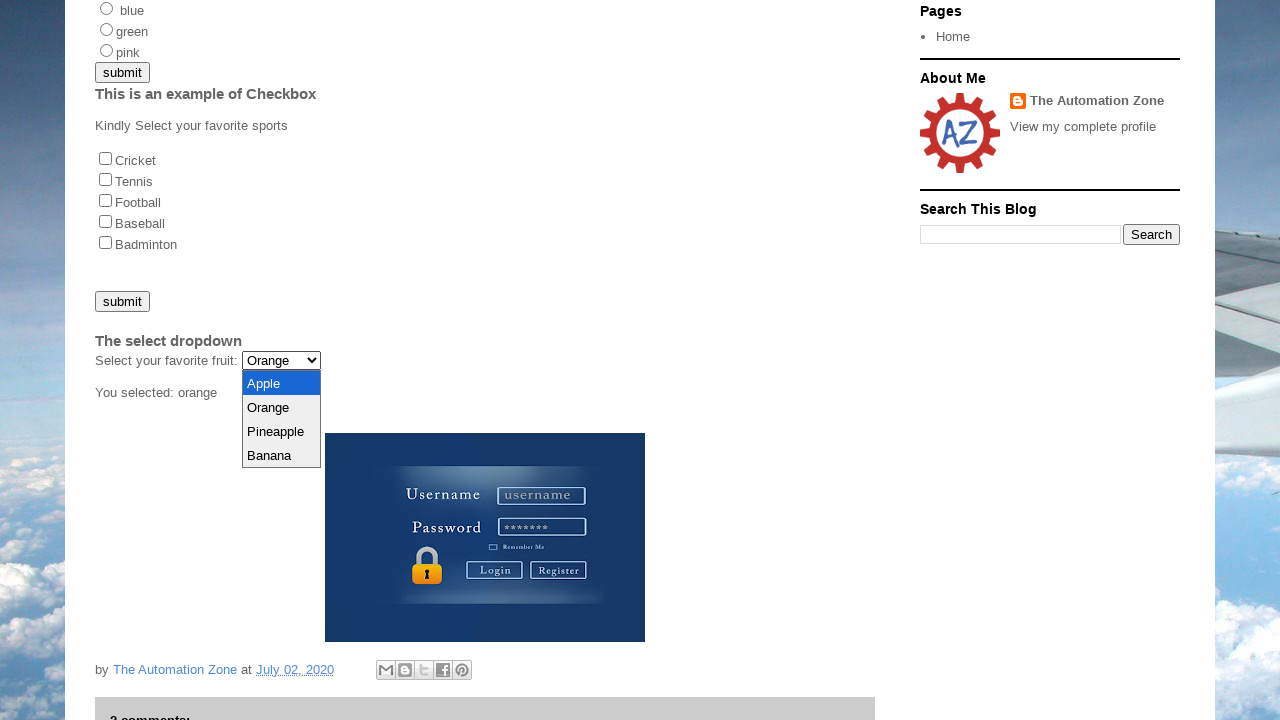

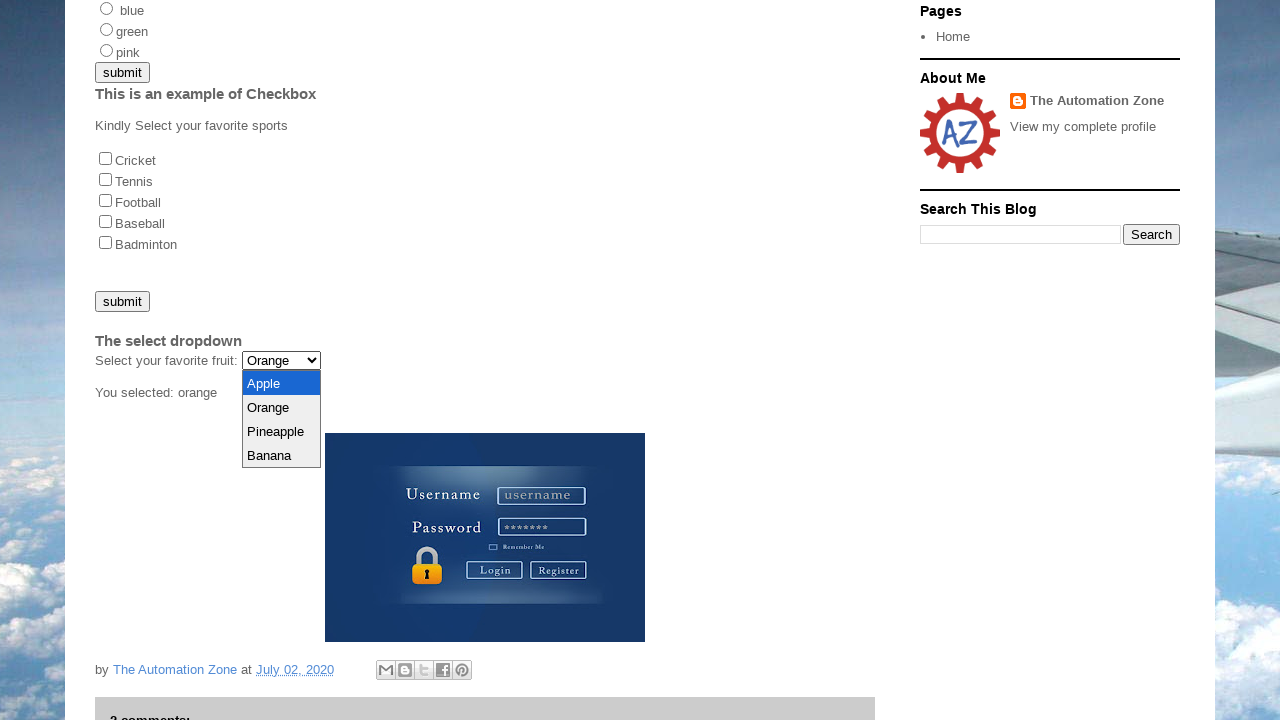